Tests drag and drop functionality by dragging an element and dropping it onto a target element within an iframe

Starting URL: https://jqueryui.com/droppable/

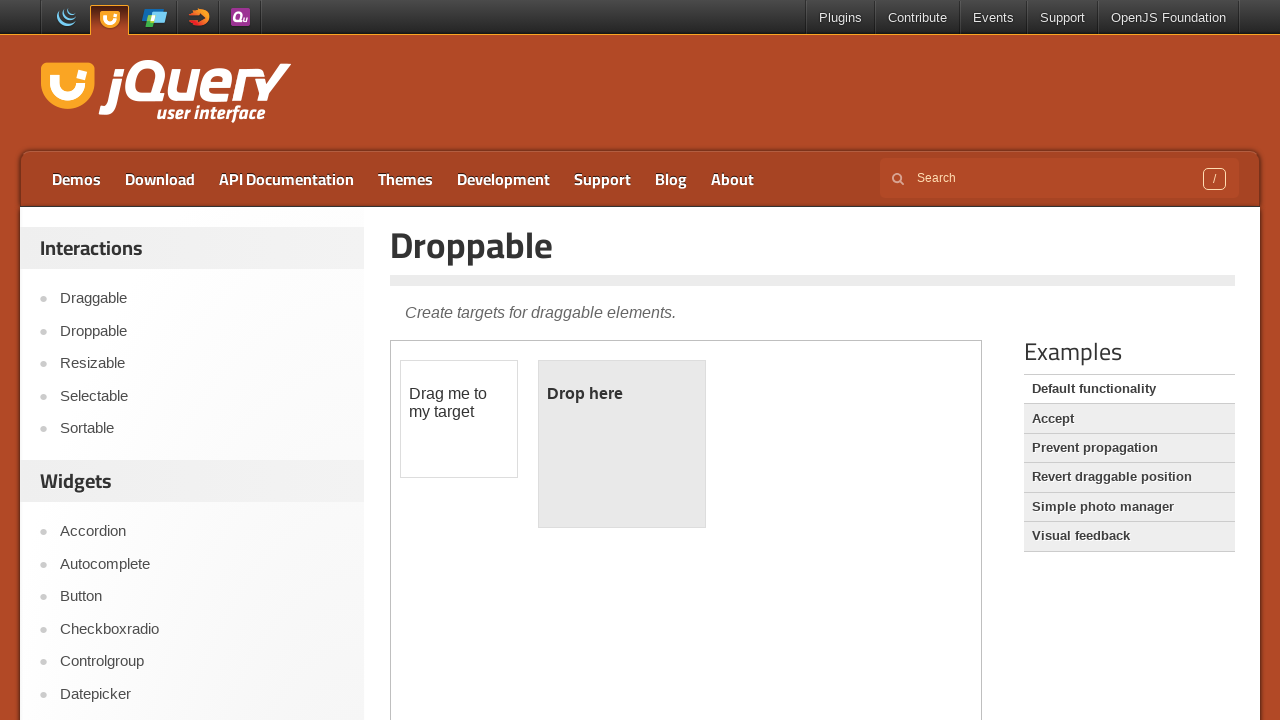

Located the demo iframe containing drag and drop elements
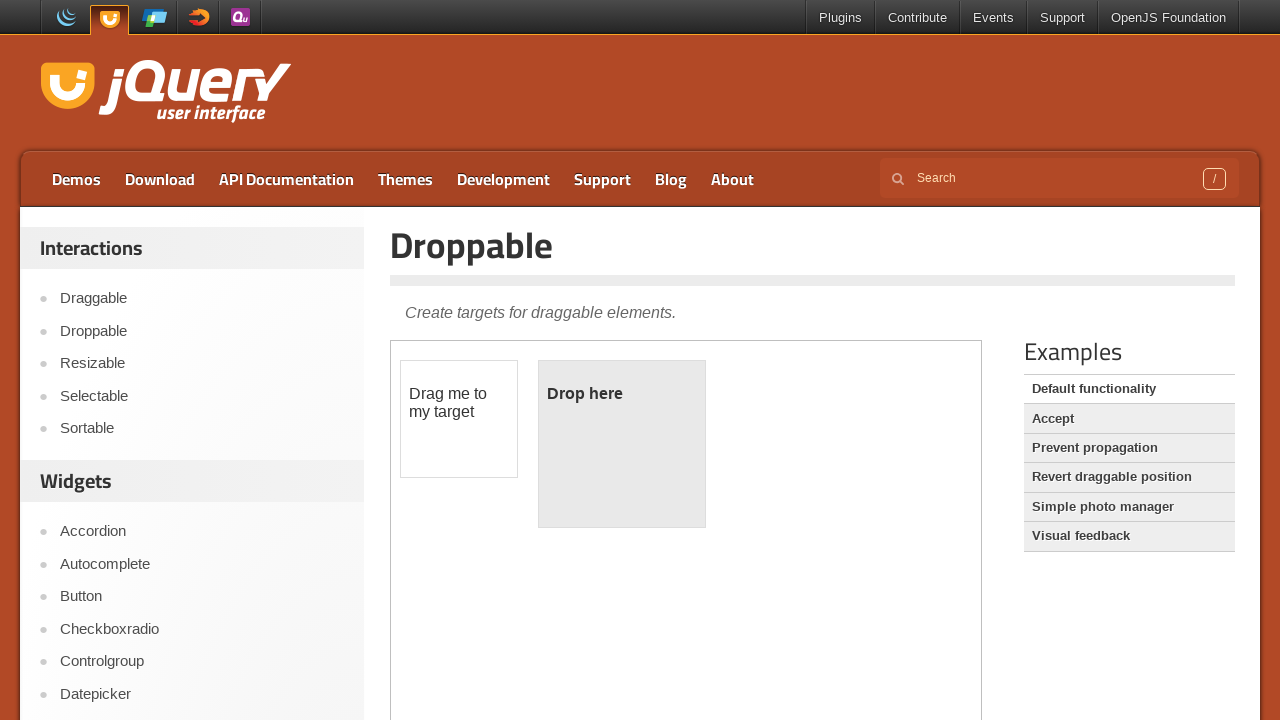

Located the draggable element within the iframe
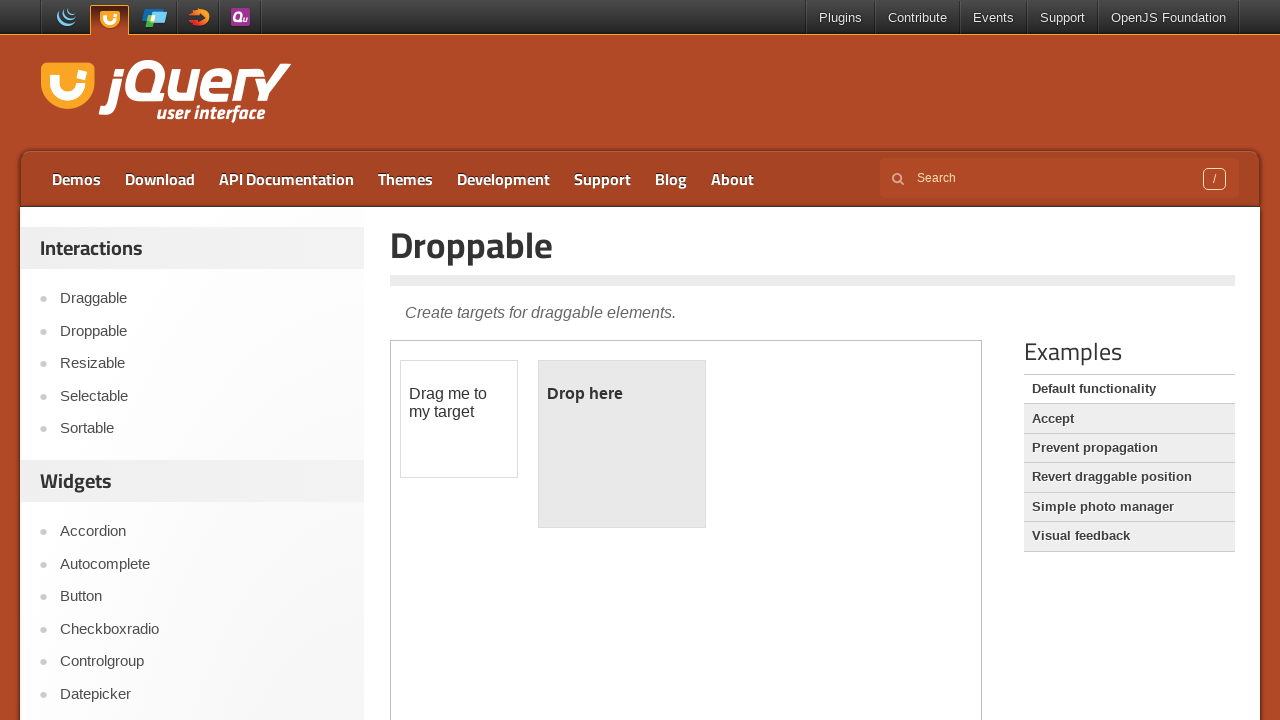

Located the droppable target element within the iframe
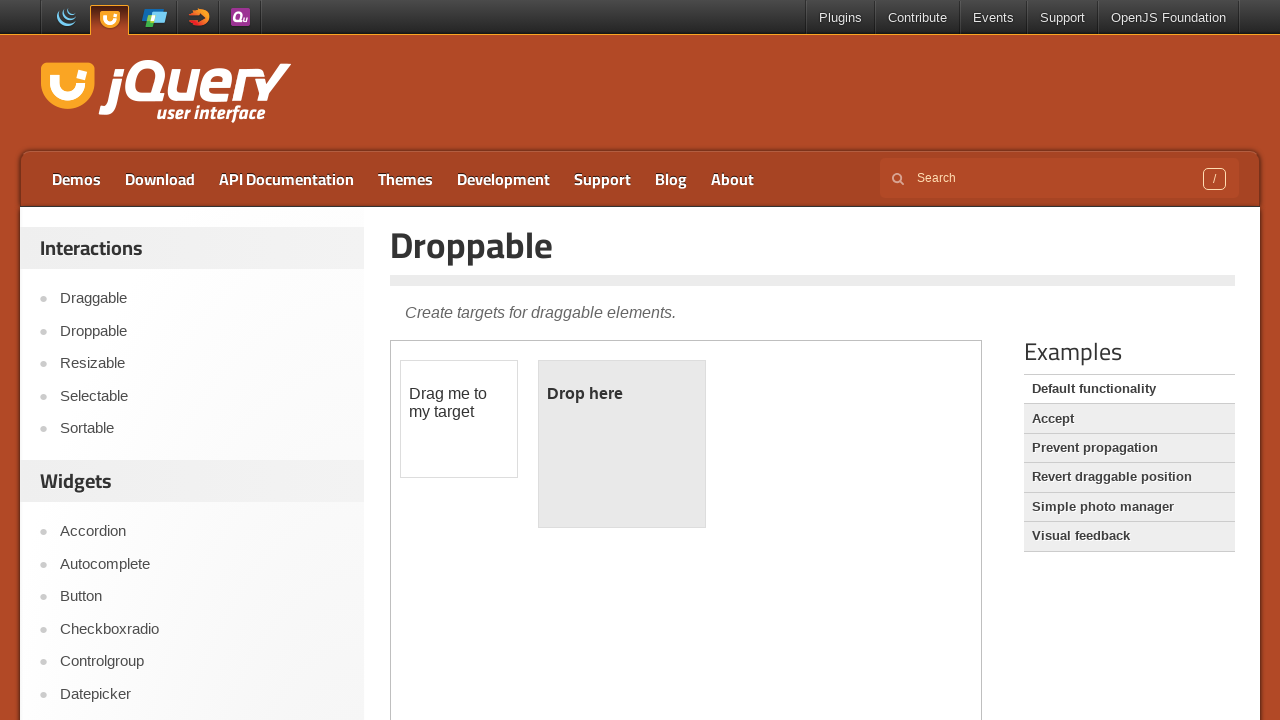

Performed drag and drop action, dragging the draggable element onto the droppable target at (622, 444)
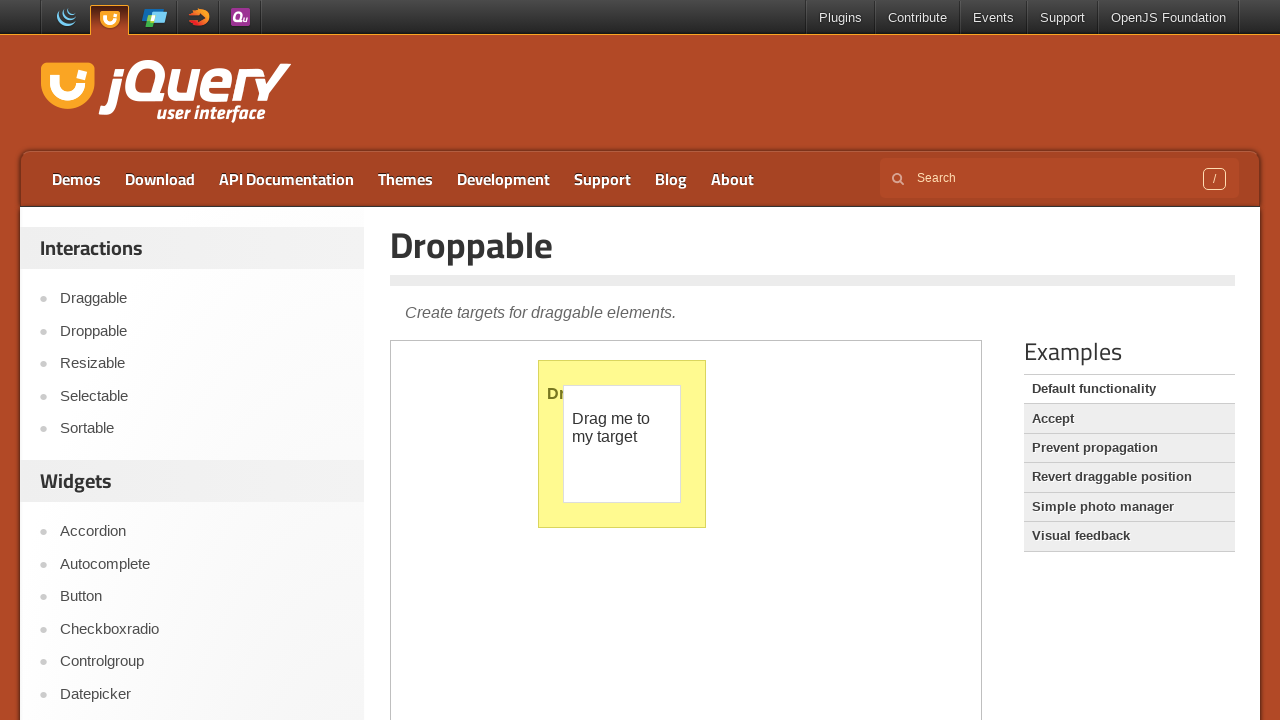

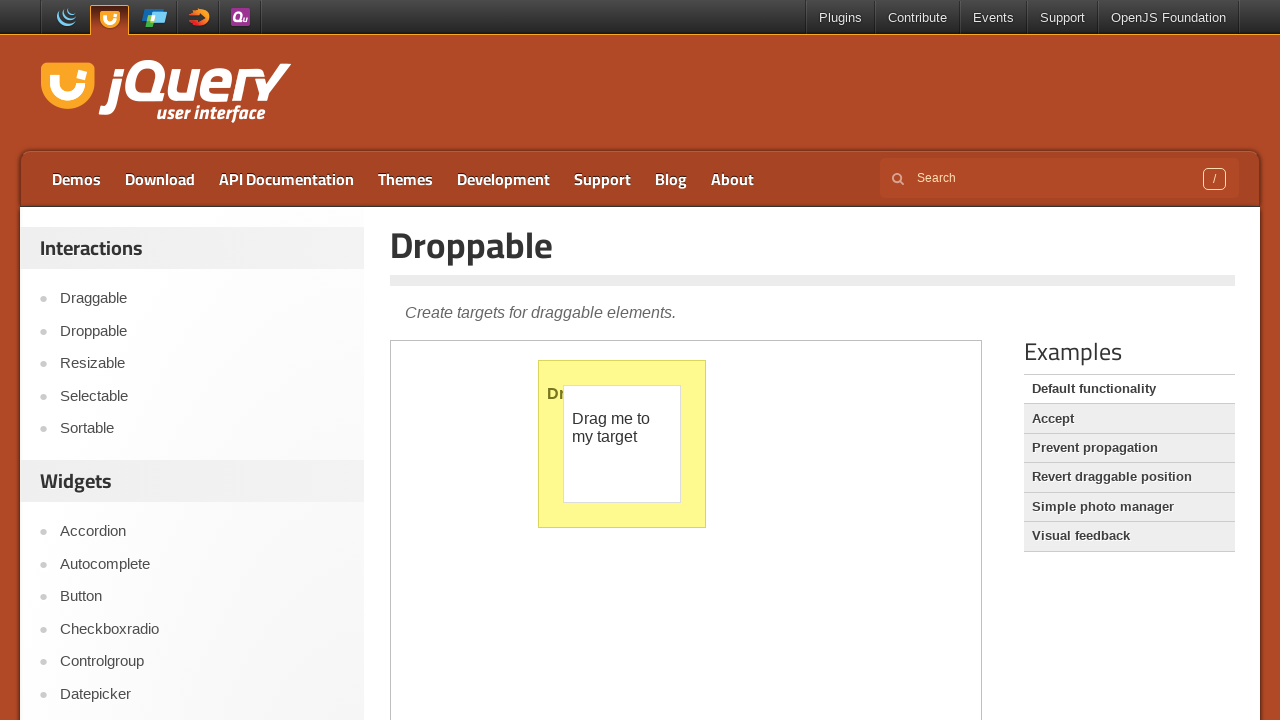